Tests hover-over functionality by hovering over an element to reveal a popup, then clicking on the revealed popup element.

Starting URL: https://grotechminds.com/hoverover/

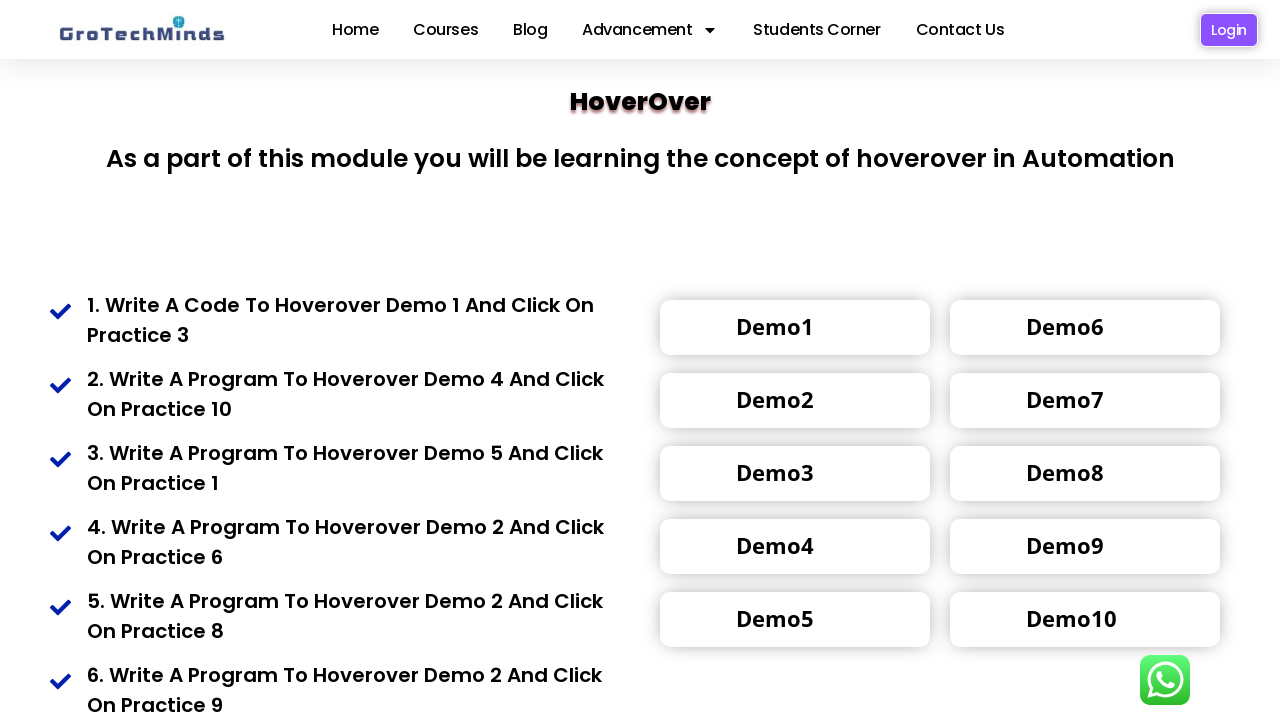

Hovered over tooltip element to reveal popup at (775, 326) on (//div[@class='toolrip4'])[1]
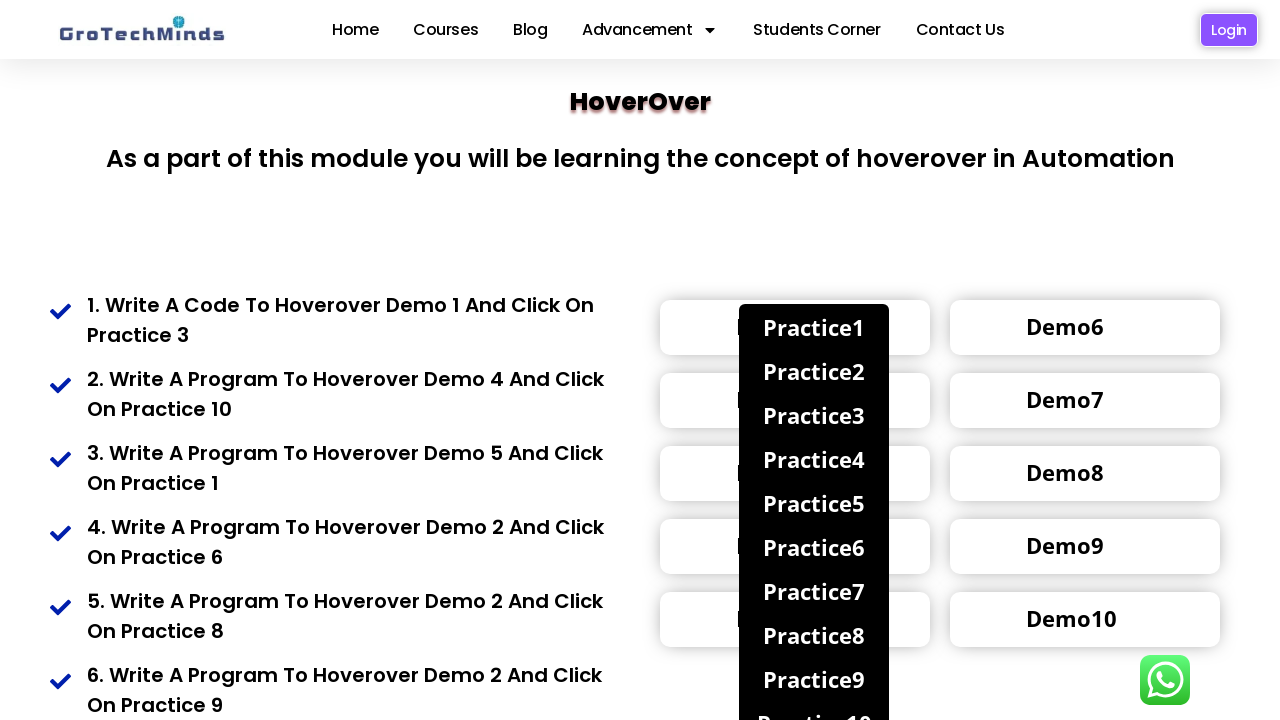

Popup element became visible
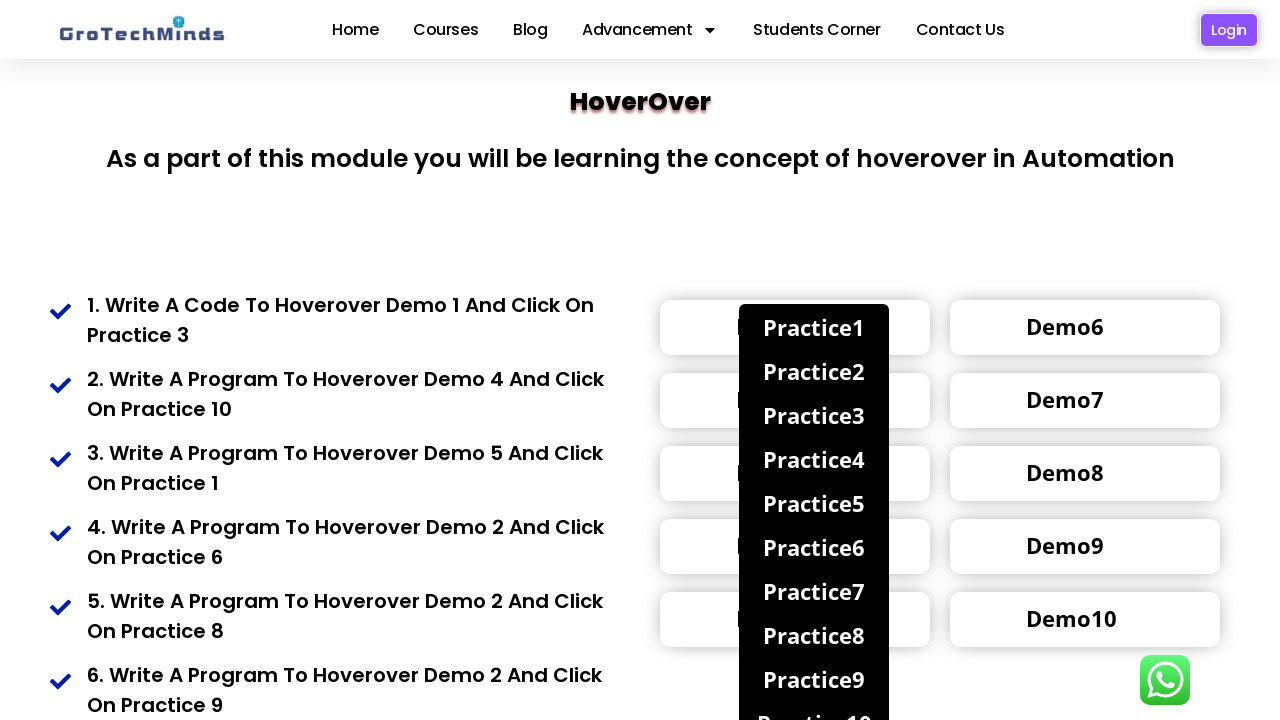

Clicked on the revealed popup element at (814, 415) on (//div[@class='popup4'])[3]
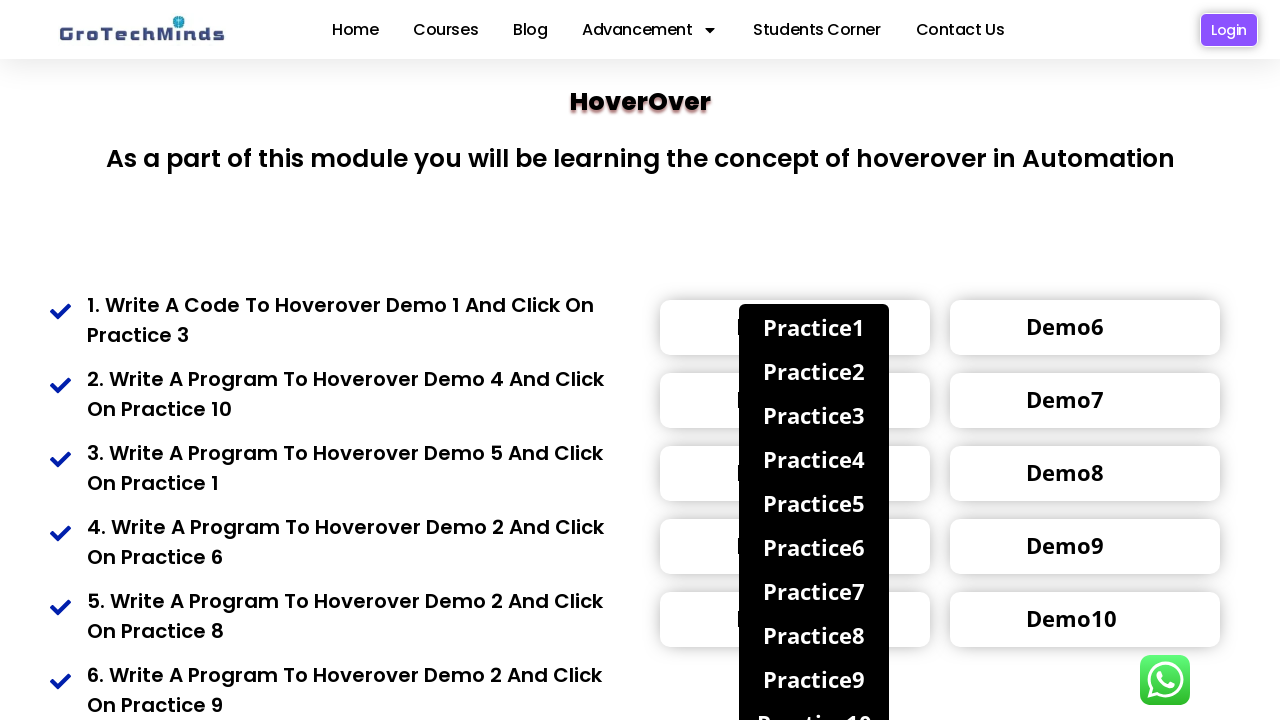

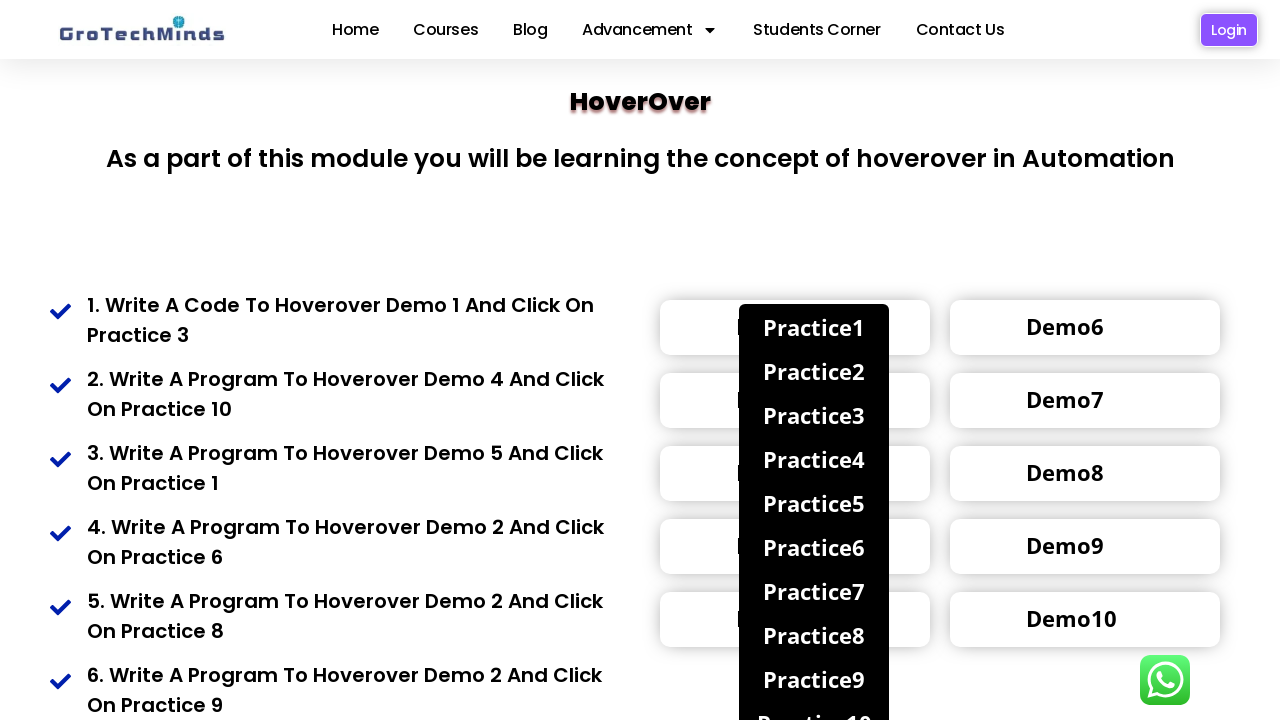